Tests dropdown selection functionality by navigating to a practice automation site, locating a color dropdown, iterating through options, and selecting "Red" color.

Starting URL: https://testautomationpractice.blogspot.com/

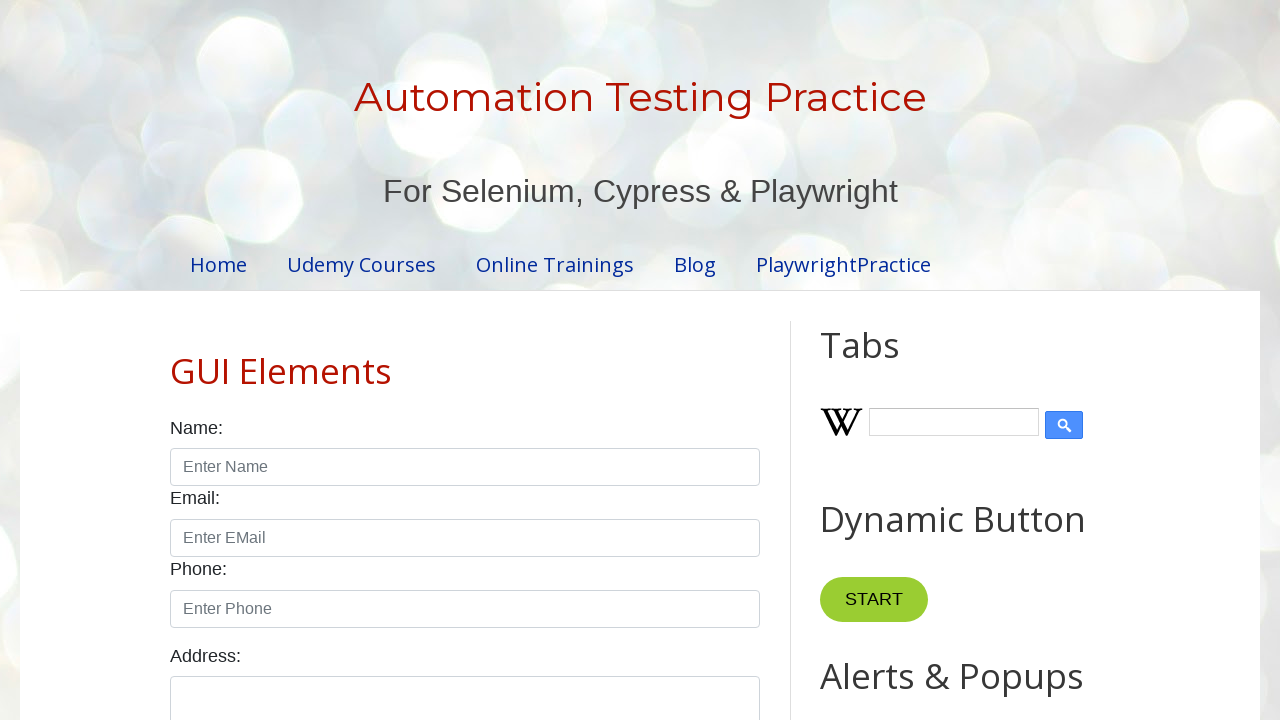

Navigated to test automation practice site
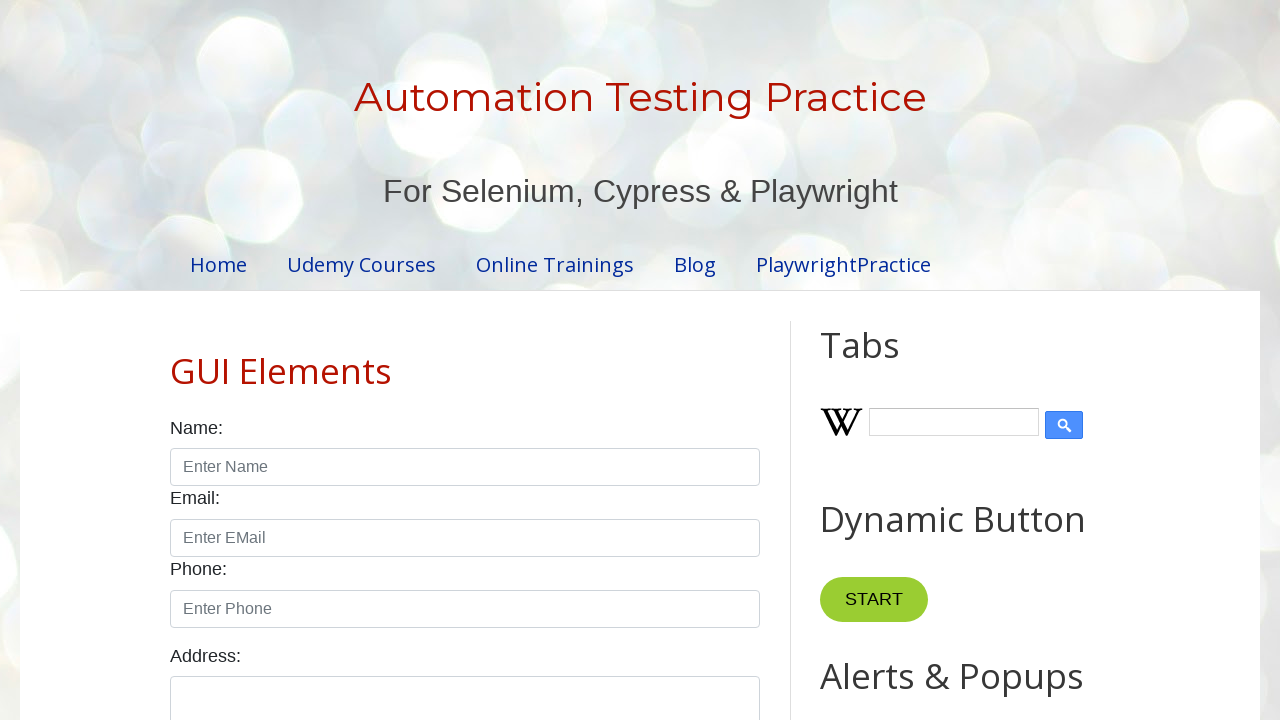

Colors dropdown is now visible
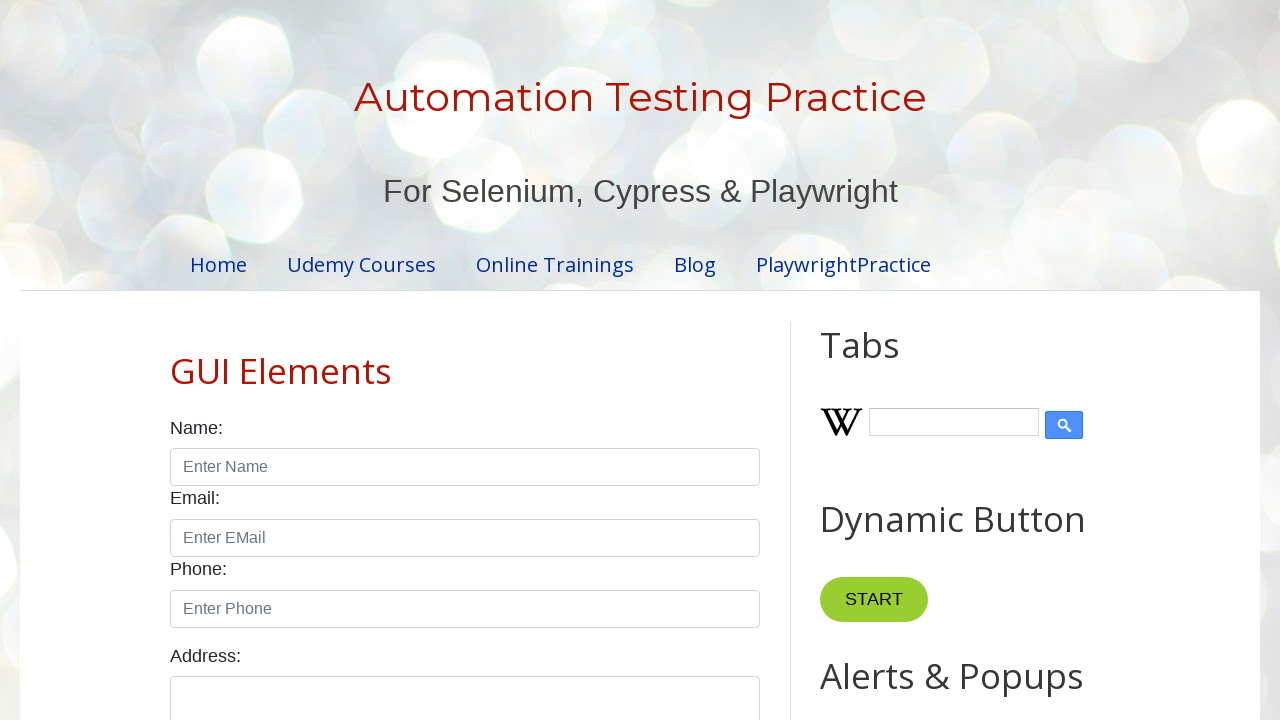

Selected 'Red' color from the dropdown on select#colors
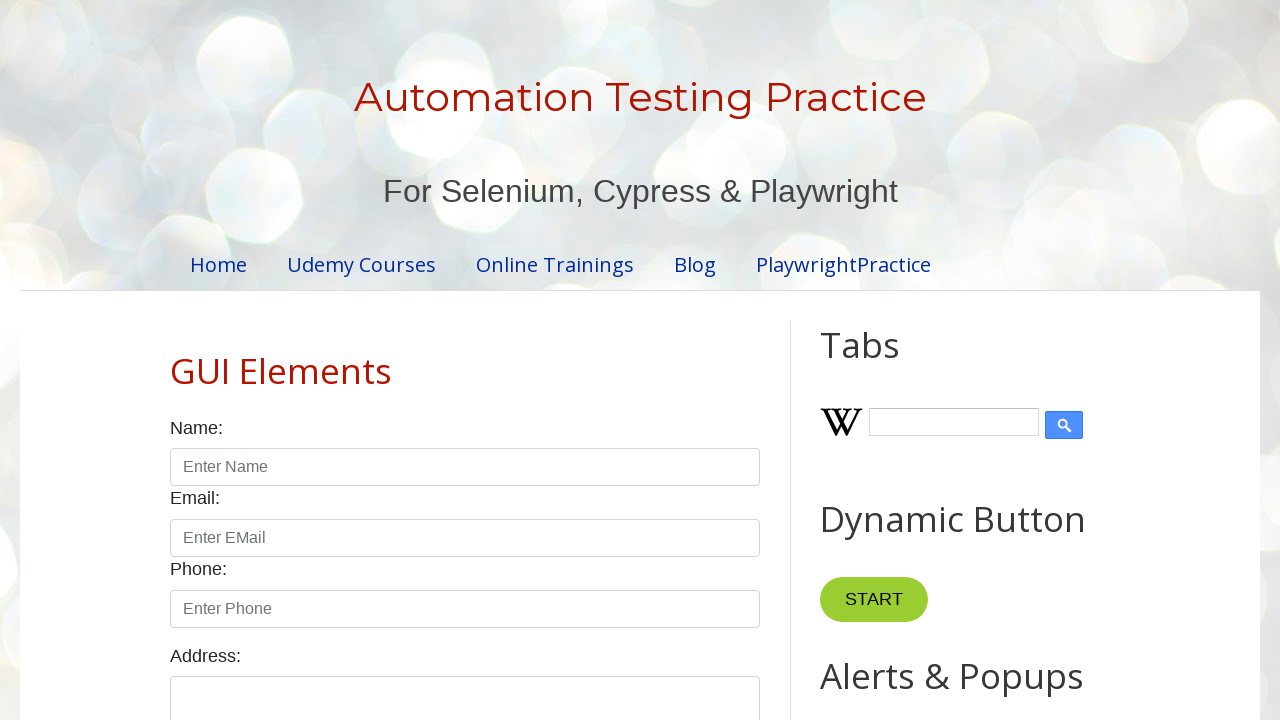

Verified that a color has been selected in the dropdown
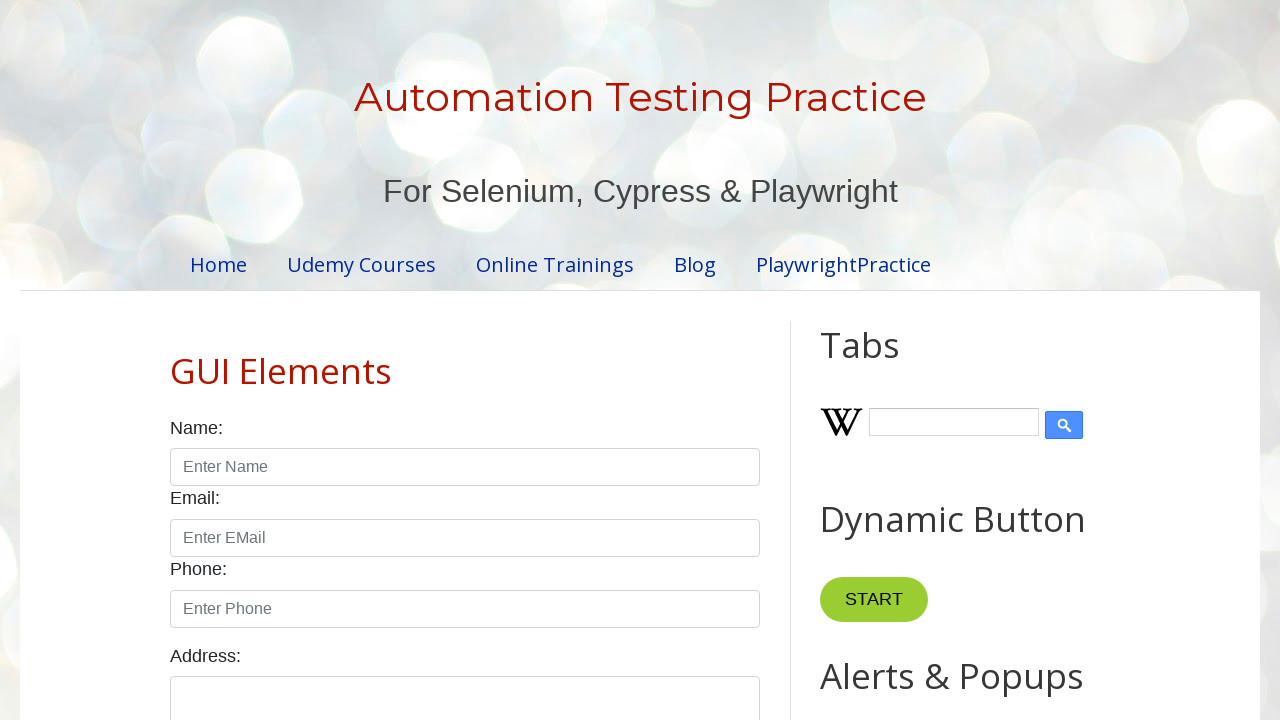

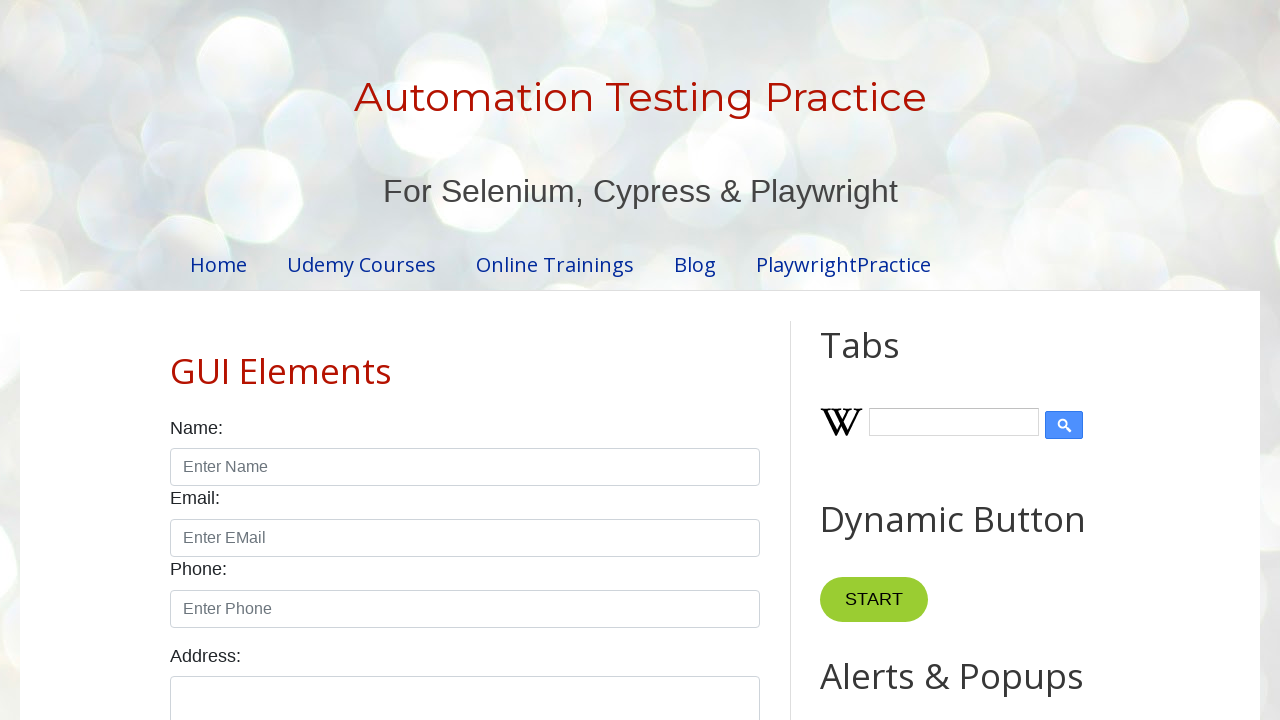